Tests login form error handling and password reset functionality by attempting login with incorrect credentials and then filling out the password reset form

Starting URL: https://www.rahulshettyacademy.com/locatorspractice/

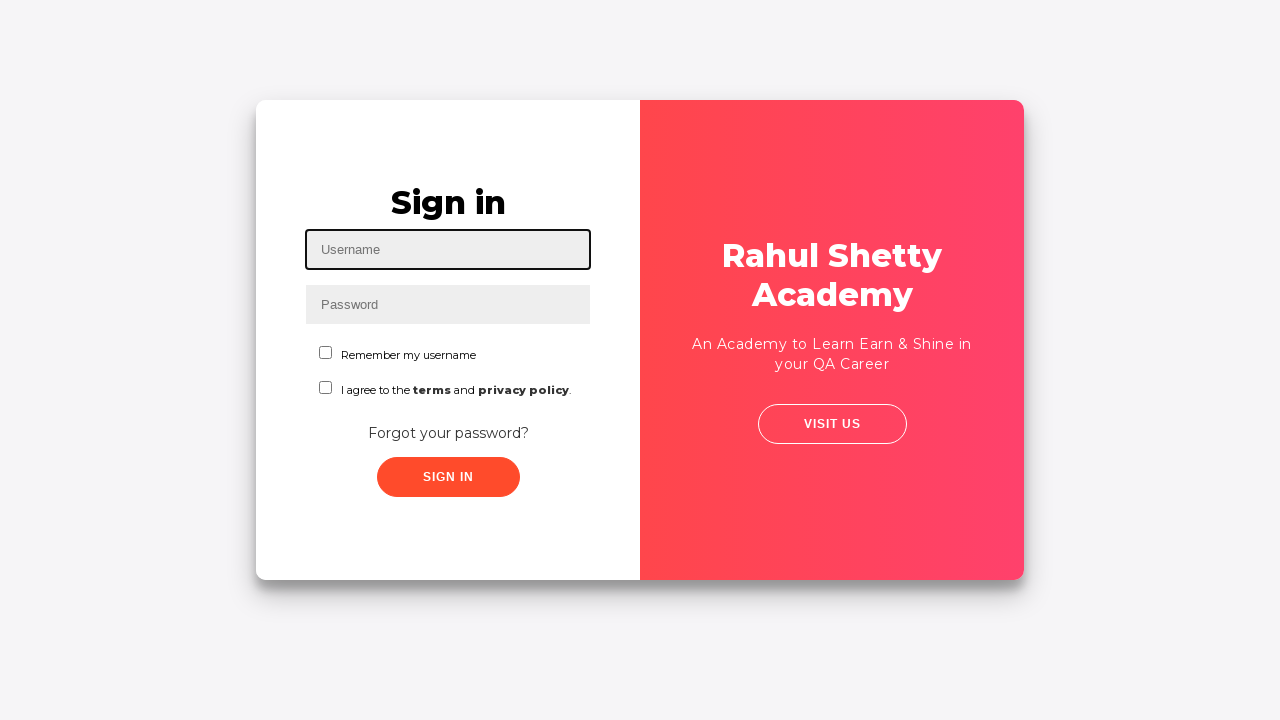

Filled username field with 'rahul' on #inputUsername
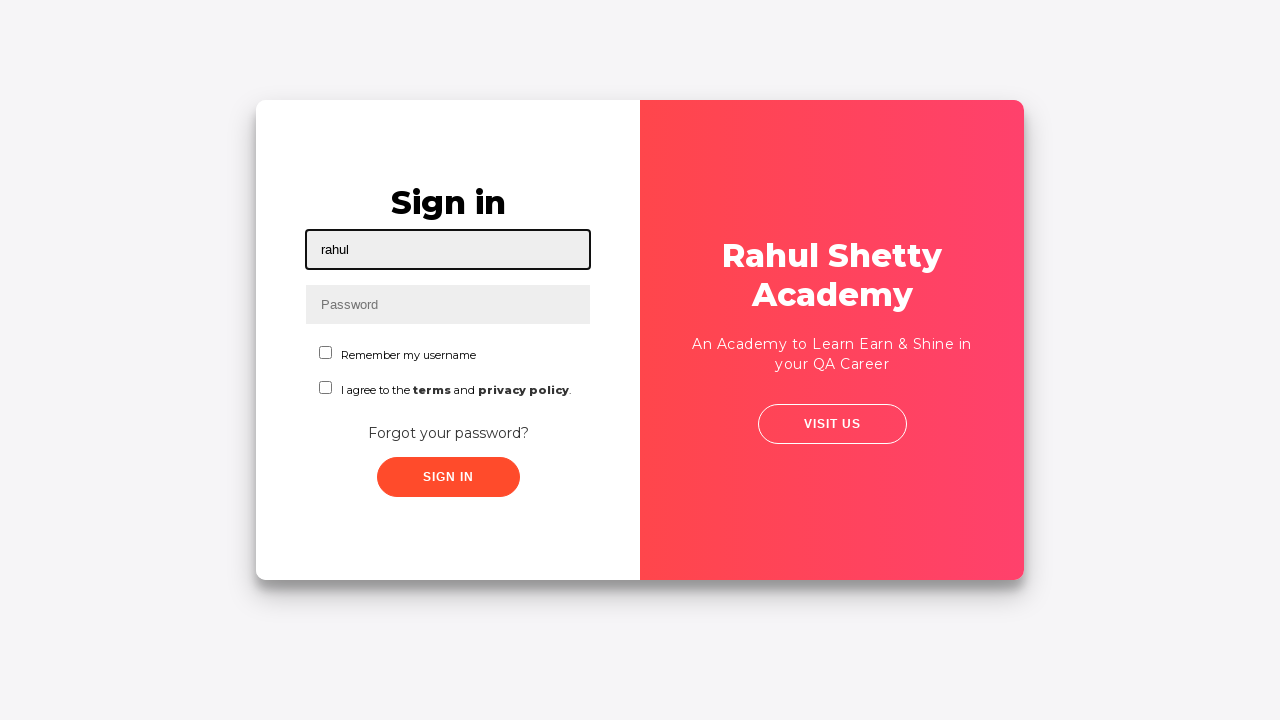

Filled password field with incorrect password 'hello123' on input[placeholder='Password']
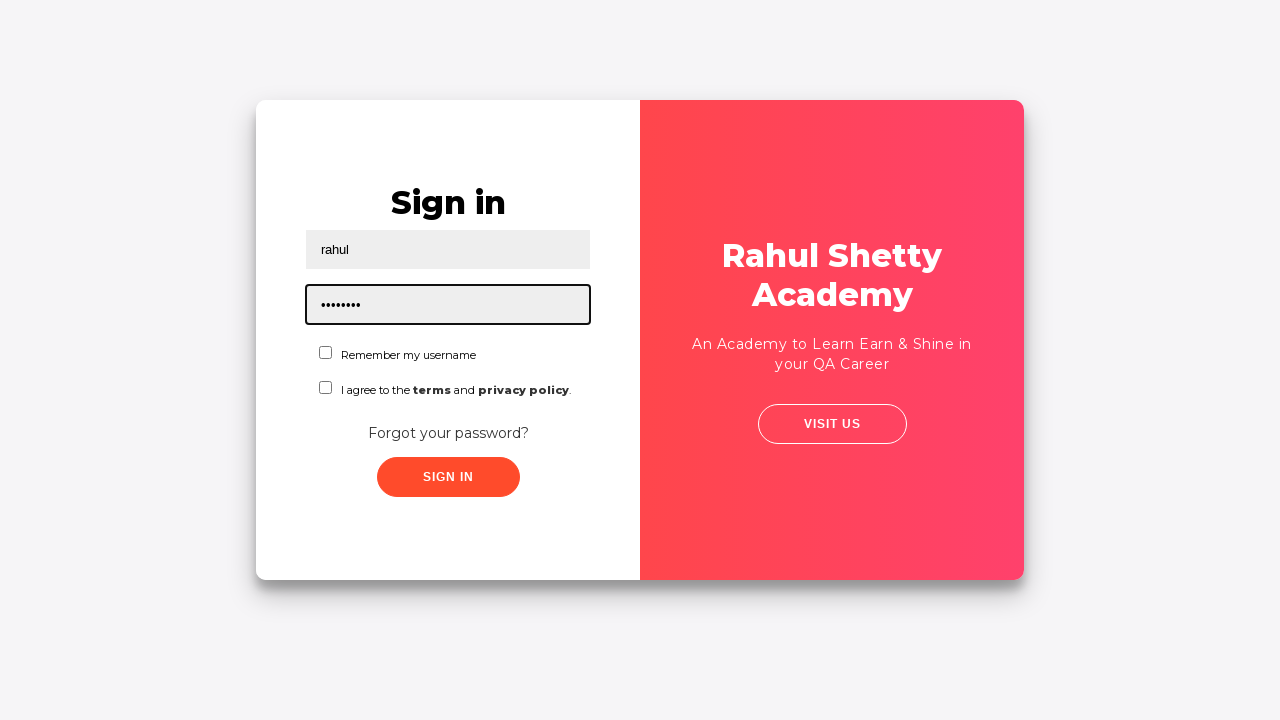

Clicked submit button to attempt login with incorrect credentials at (448, 477) on button[type='submit']
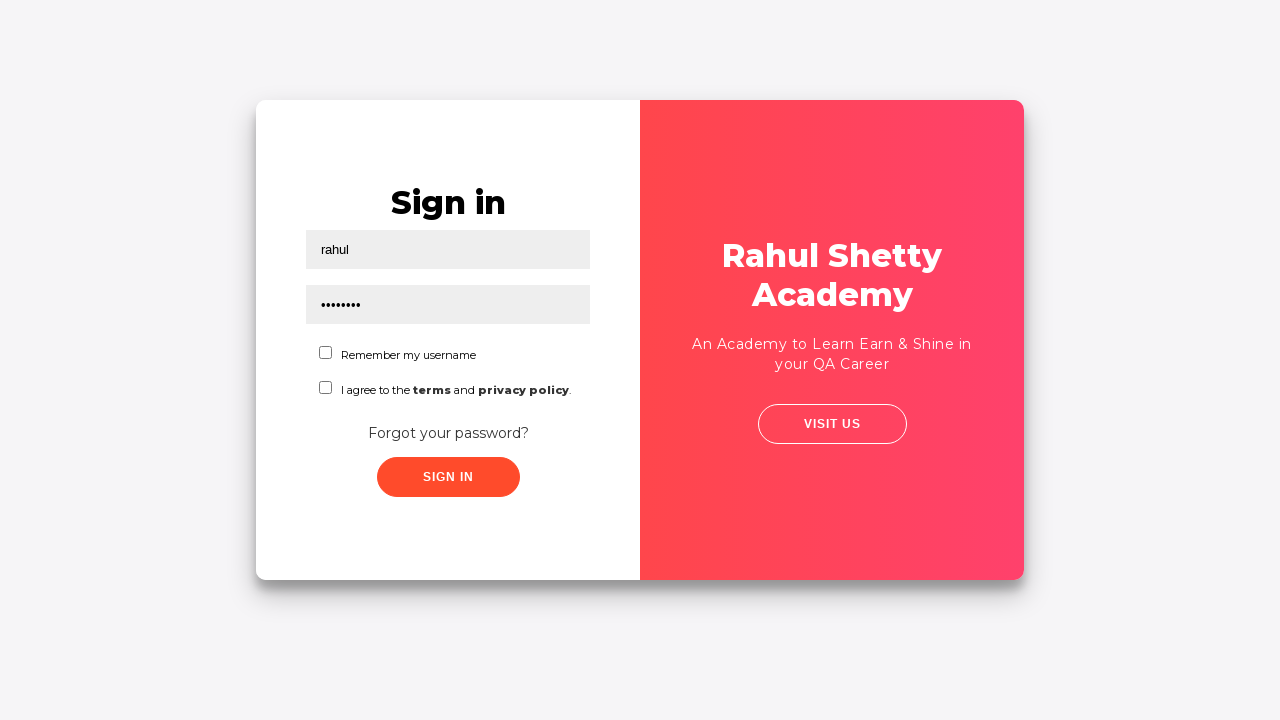

Error message appeared on login form
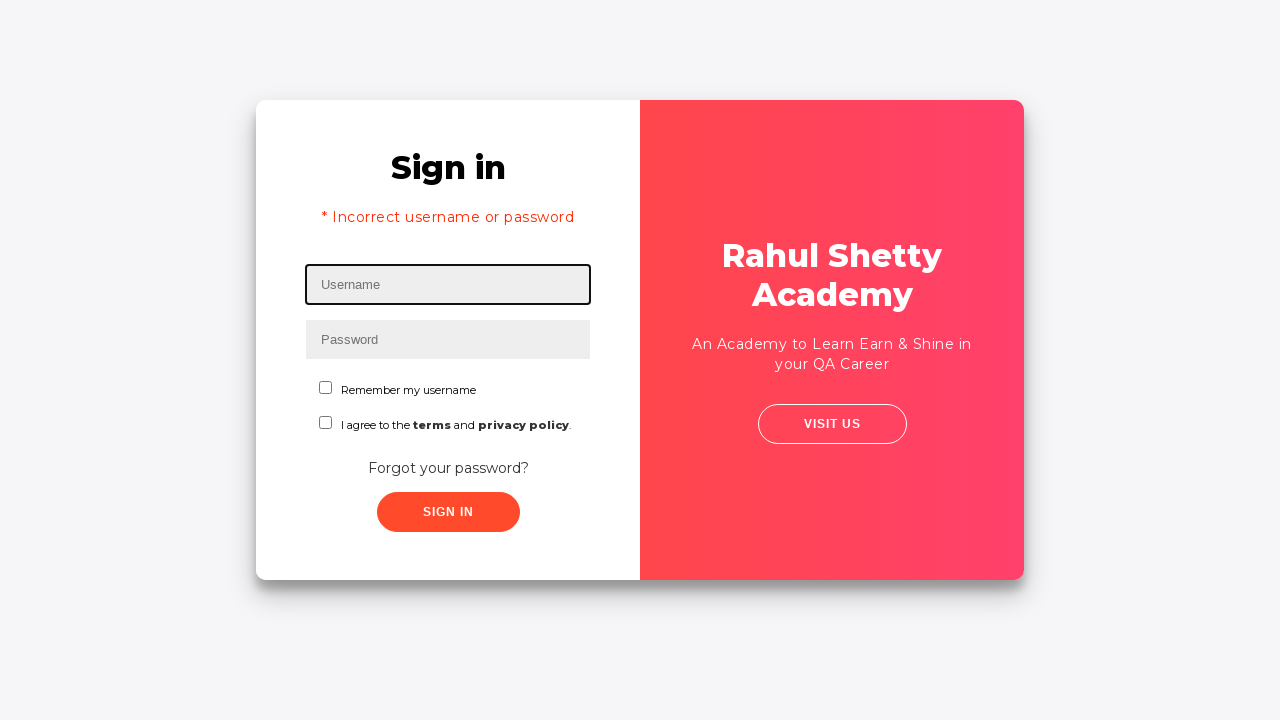

Clicked 'Forgot your password?' link at (448, 468) on text=Forgot your password?
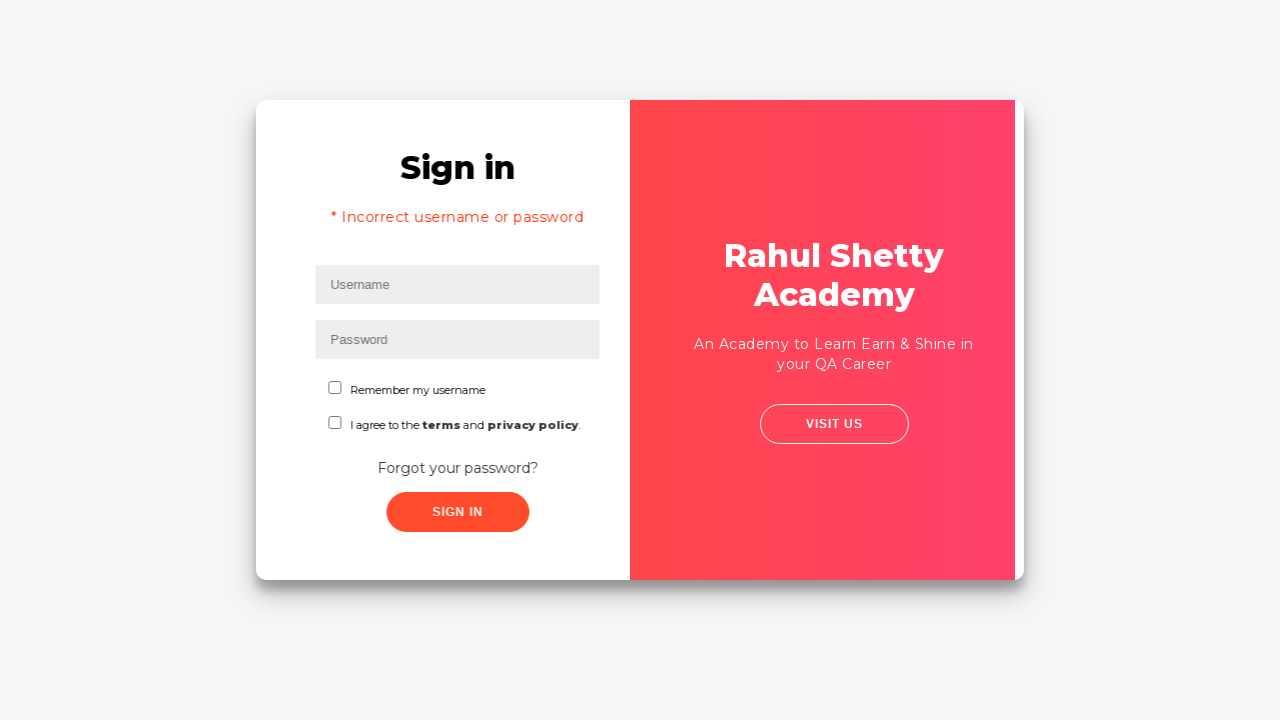

Filled name field with 'Test' in password reset form on input[placeholder='Name']
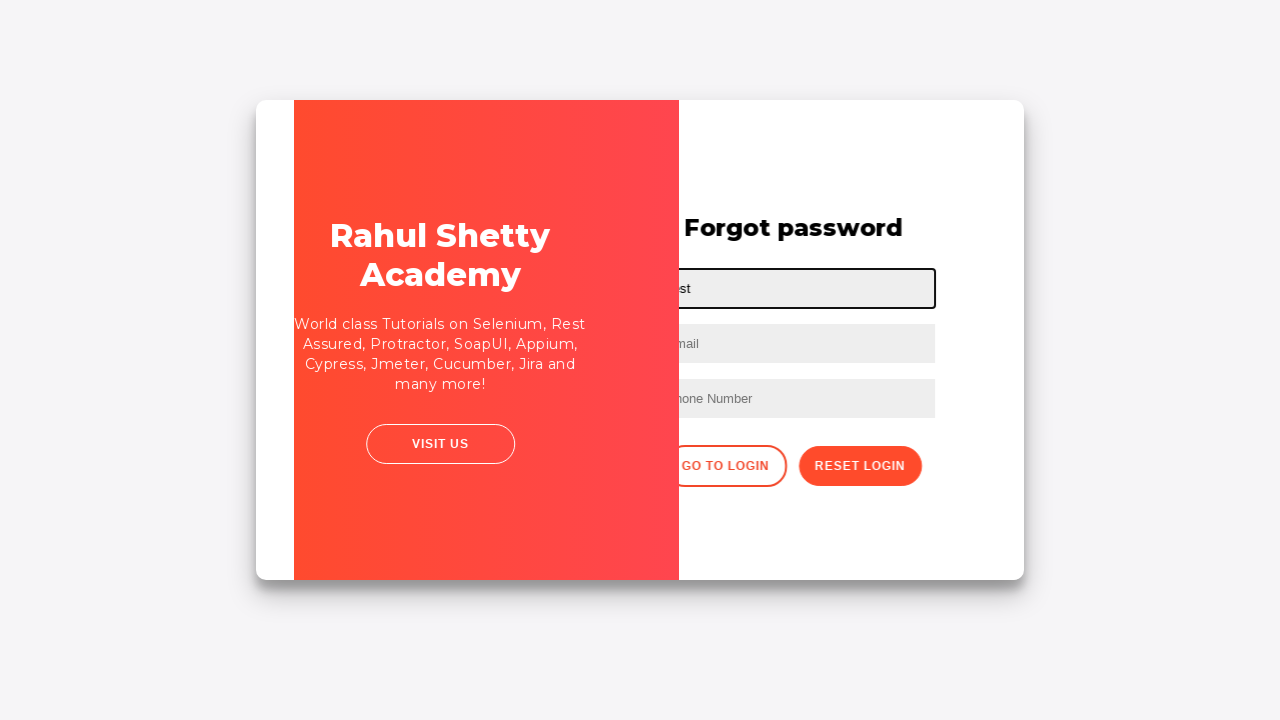

Filled email field with 'test@local.com' on input[placeholder='Email']
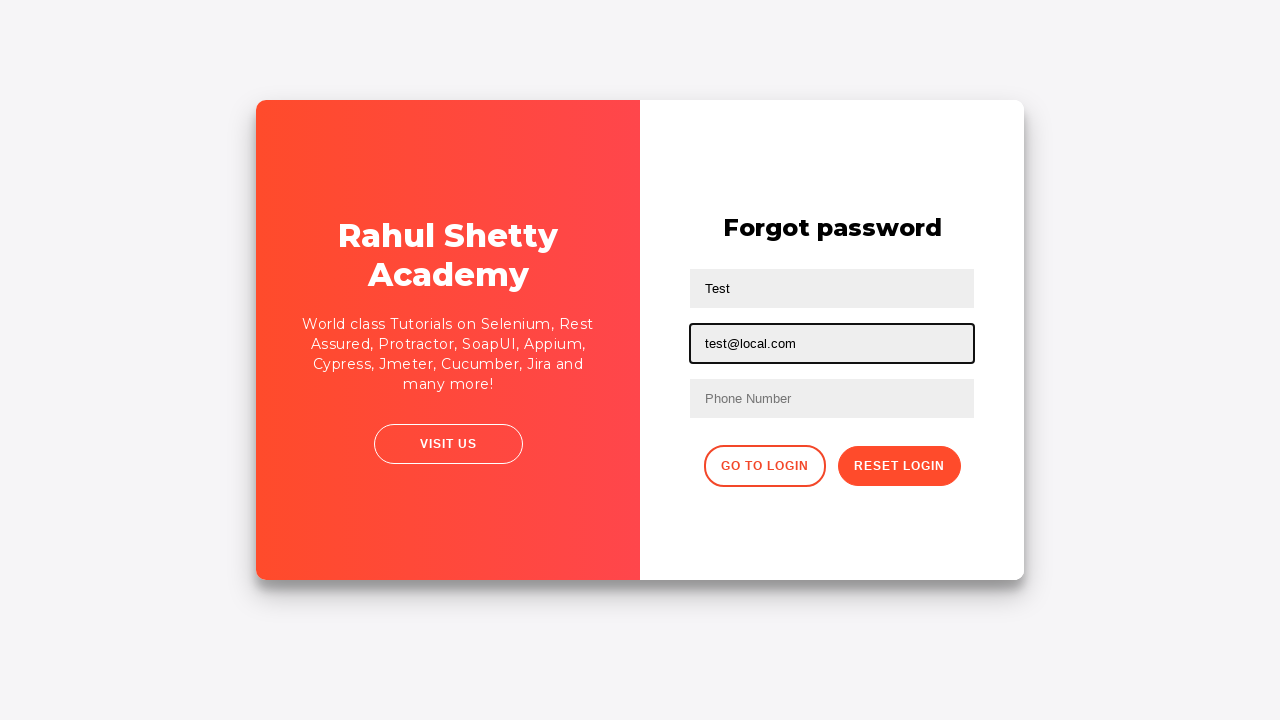

Filled phone number field with '1234567890' on input[placeholder='Phone Number']
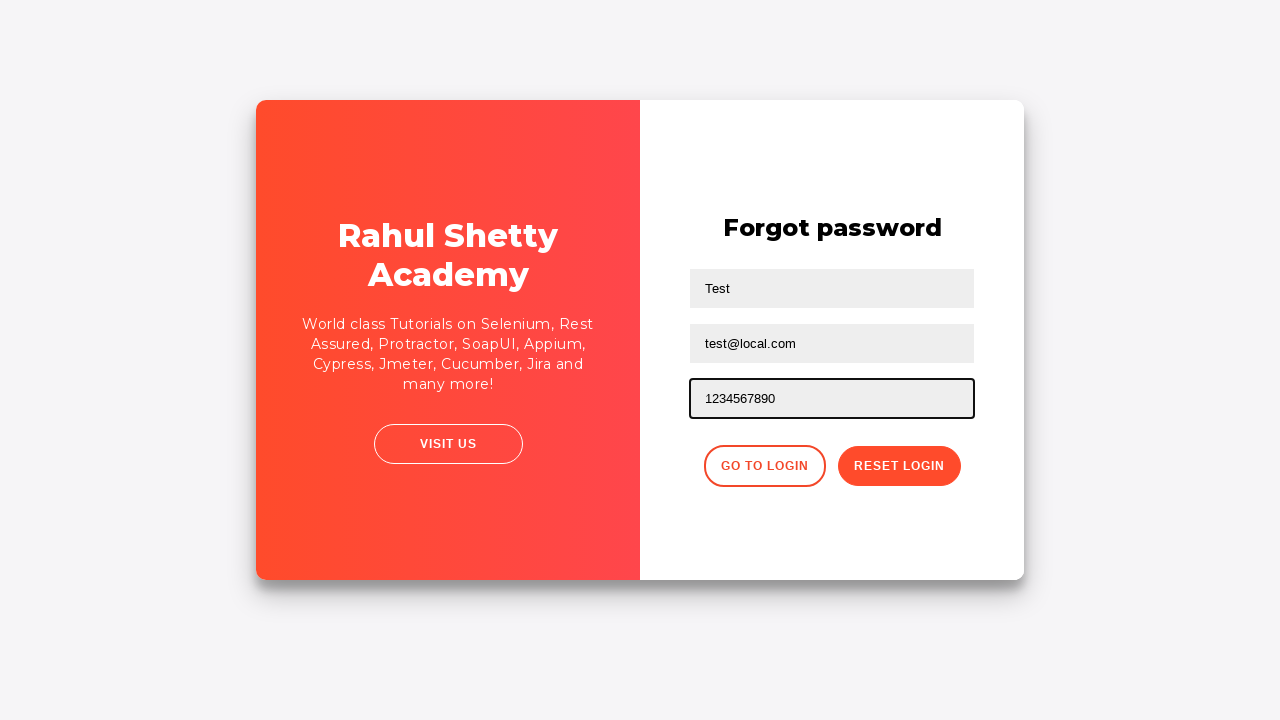

Clicked reset password button at (899, 466) on .reset-pwd-btn
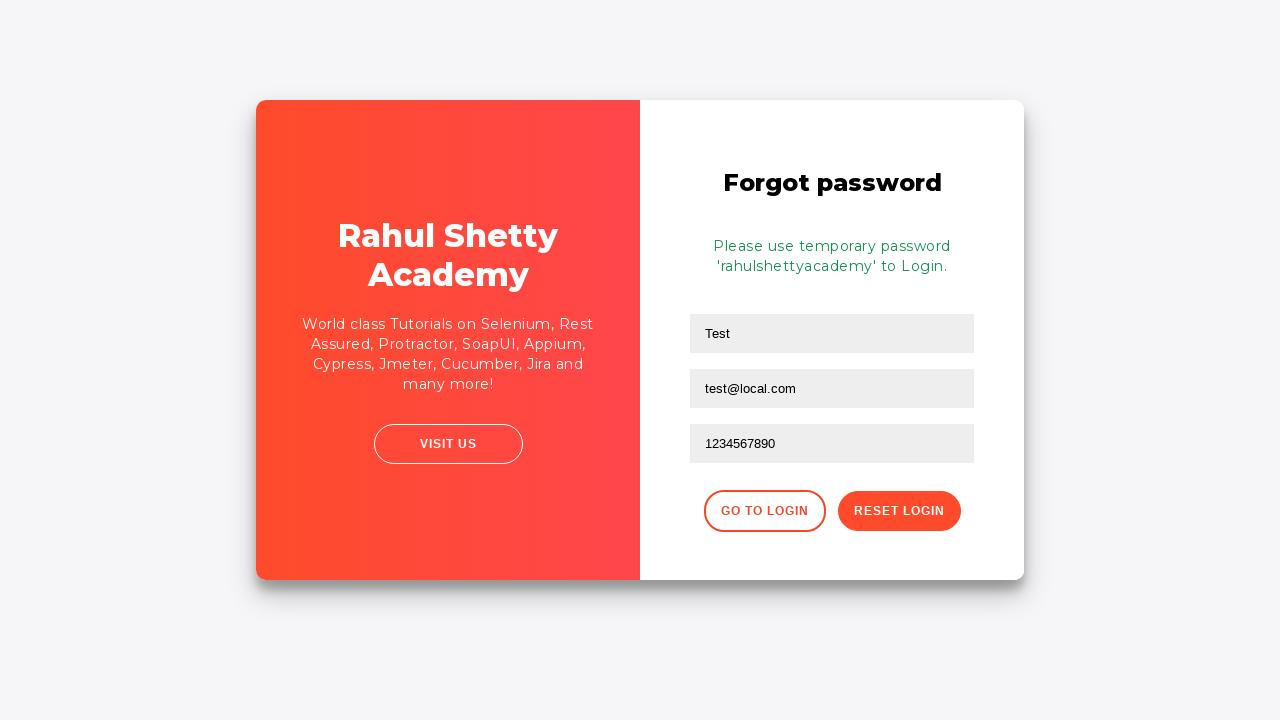

Password reset information message appeared
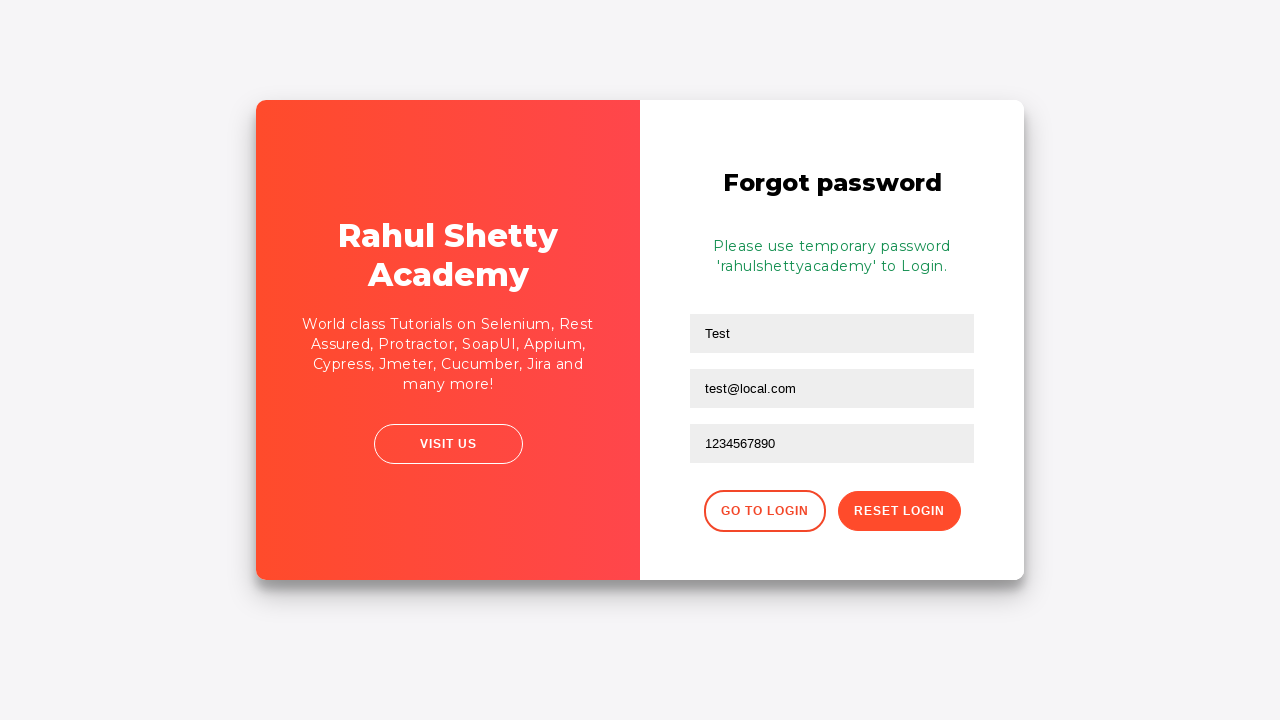

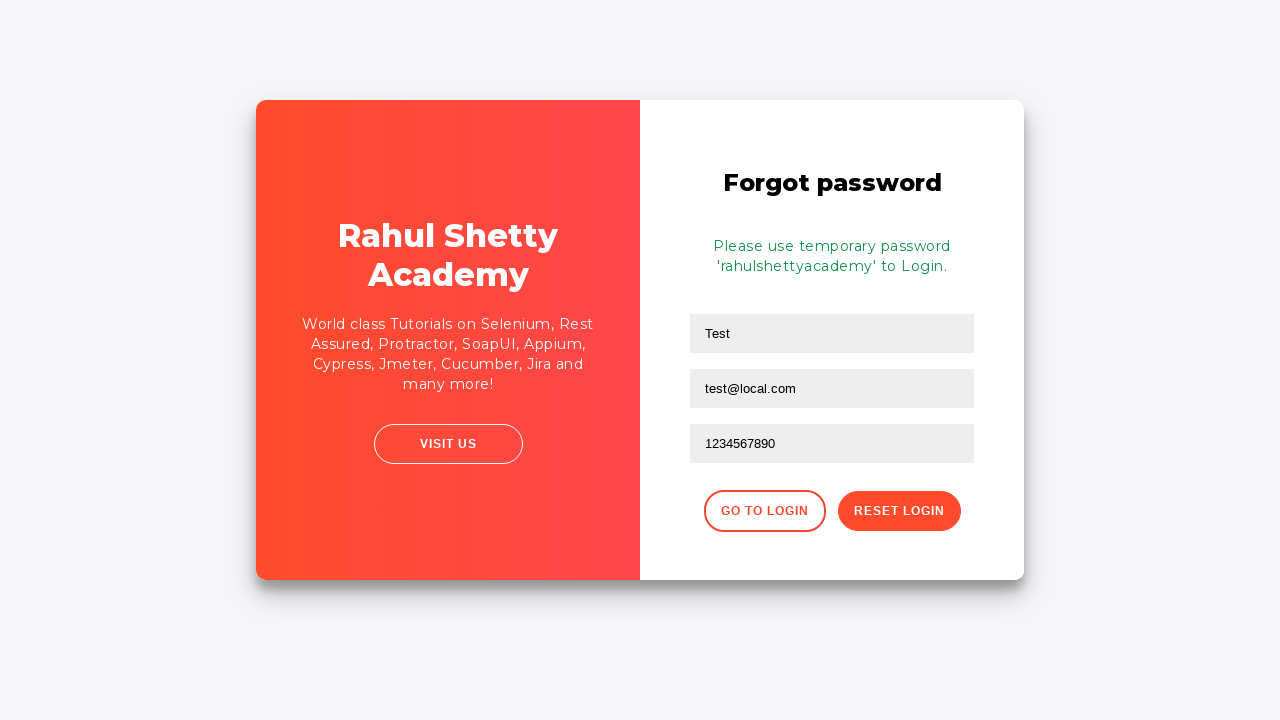